Tests password field validation with empty spaces greater than 20

Starting URL: https://buggy.justtestit.org/register

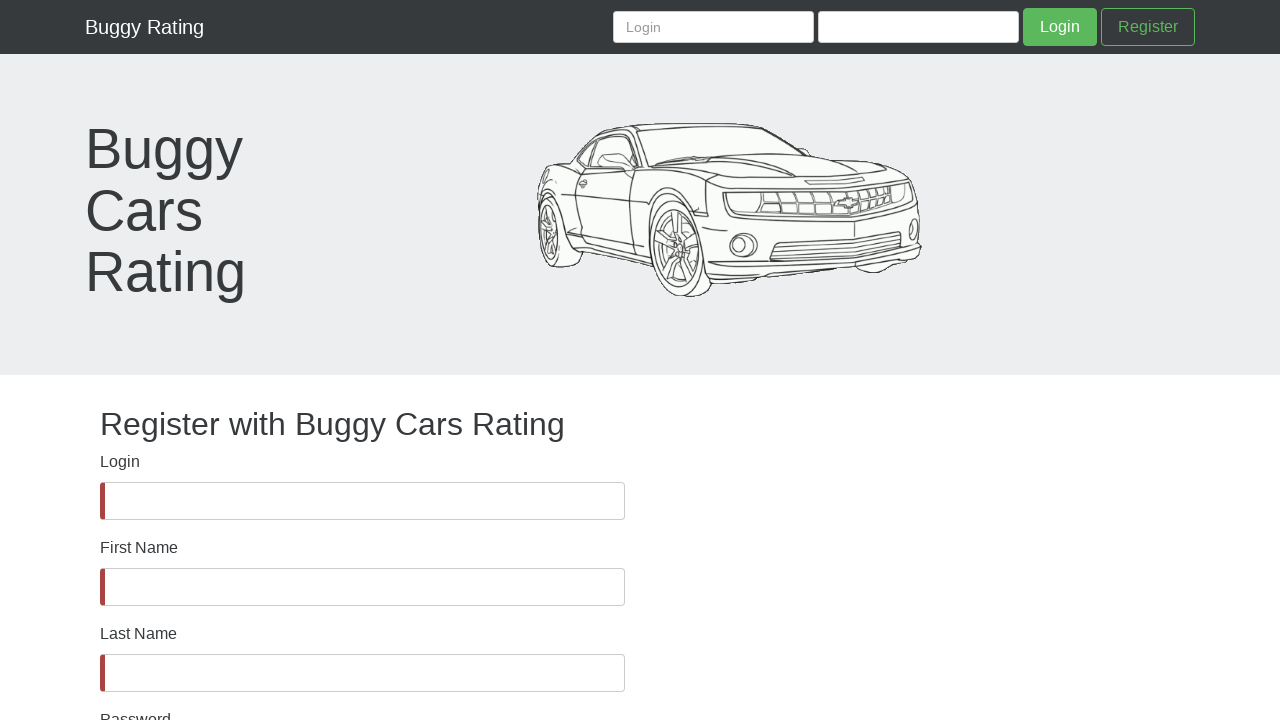

Password field is visible and ready for input
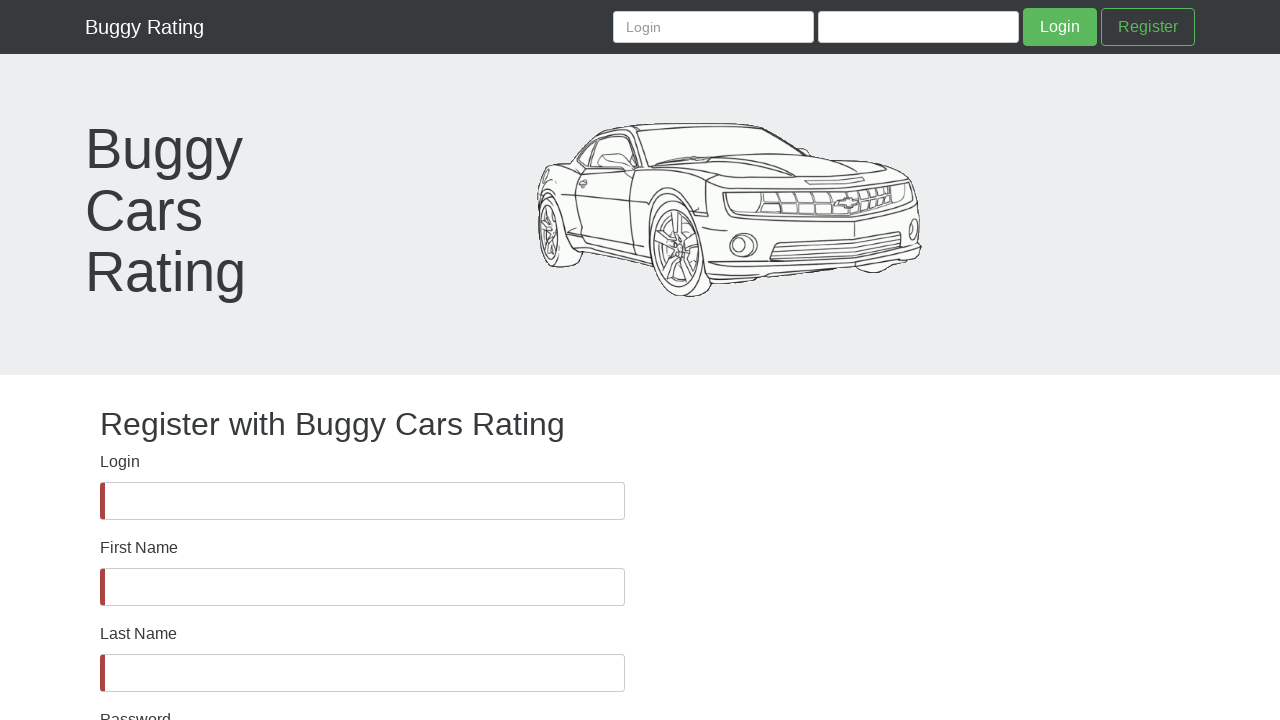

Filled password field with empty spaces greater than 20 characters on #password
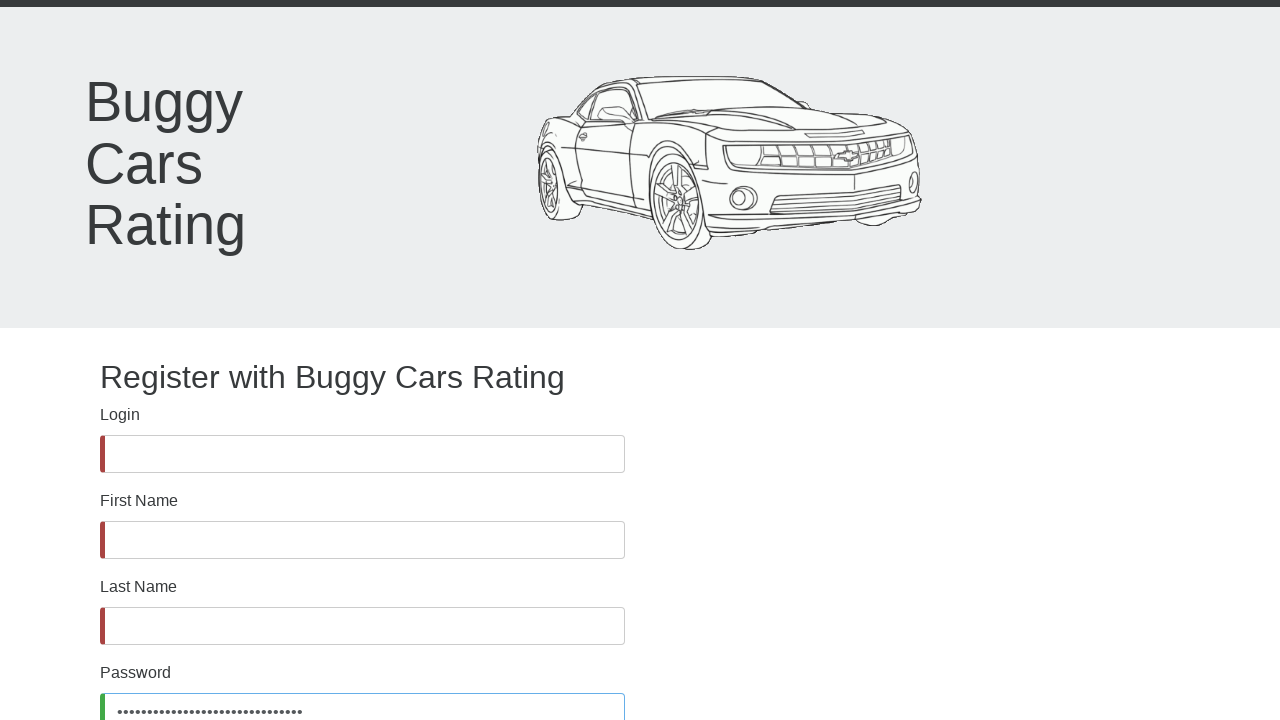

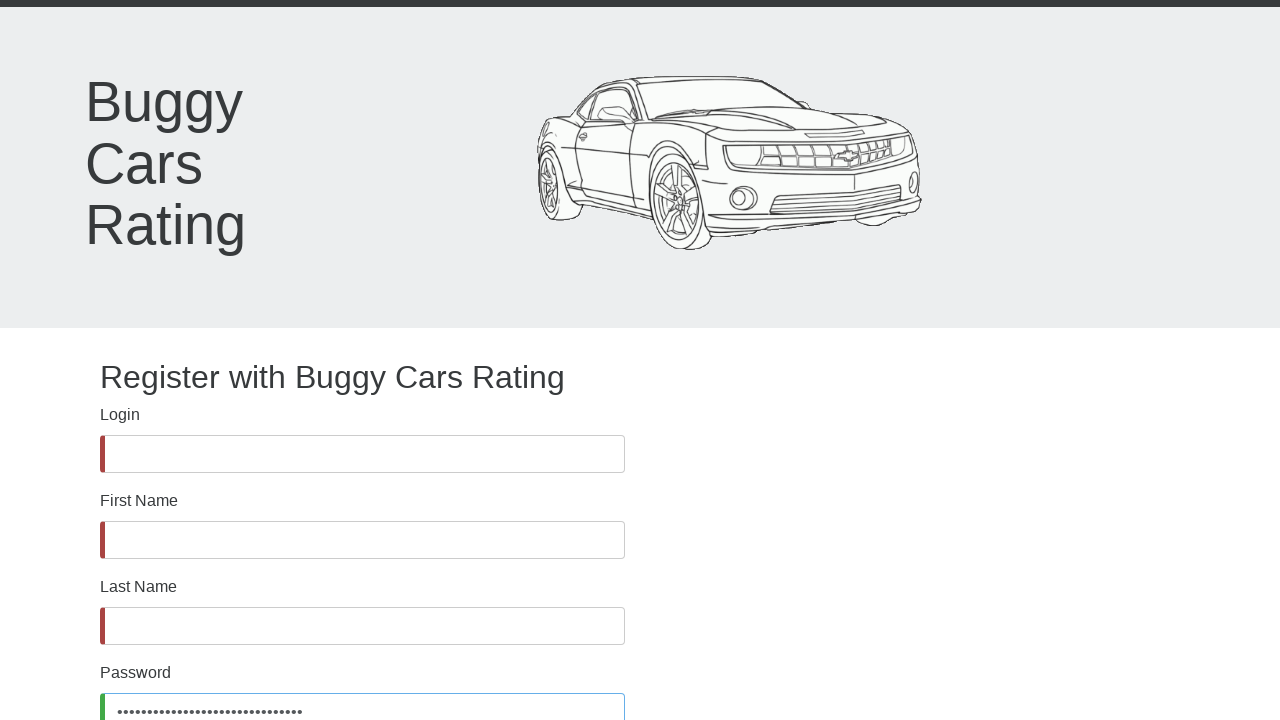